Tests click-hold, move, and release actions for drag-and-drop operation

Starting URL: https://crossbrowsertesting.github.io/drag-and-drop

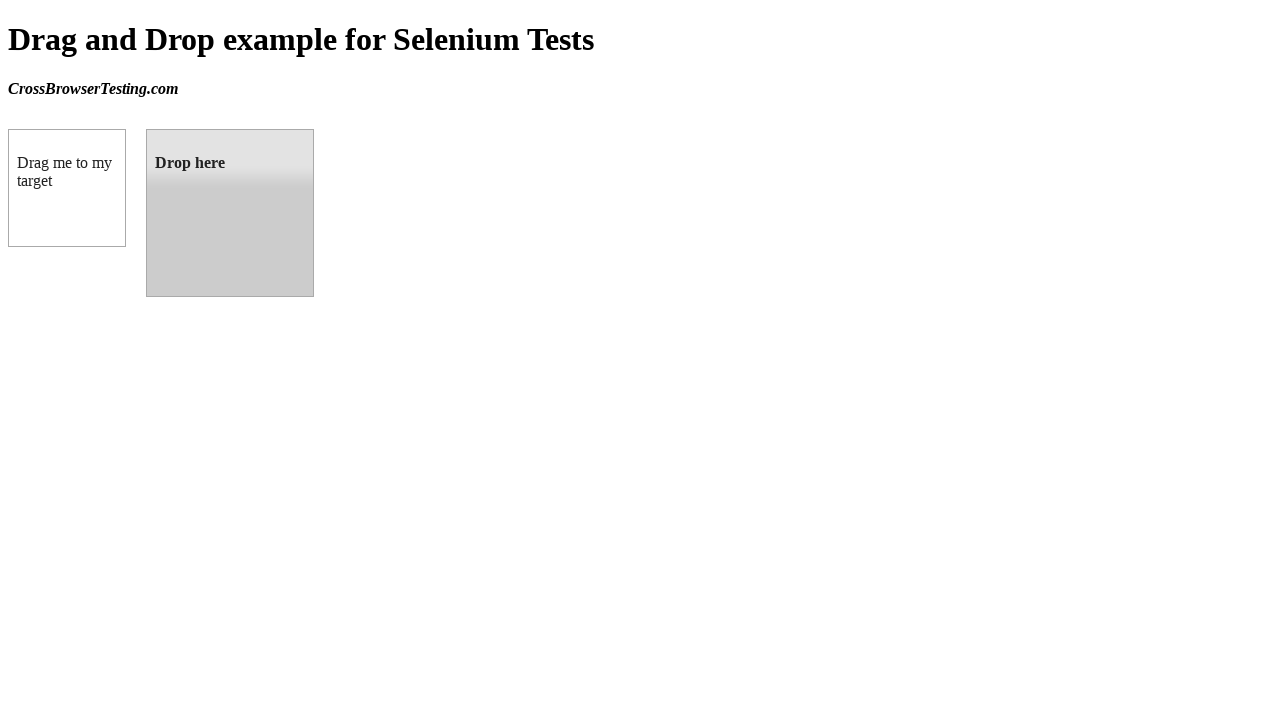

Located source element (draggable box)
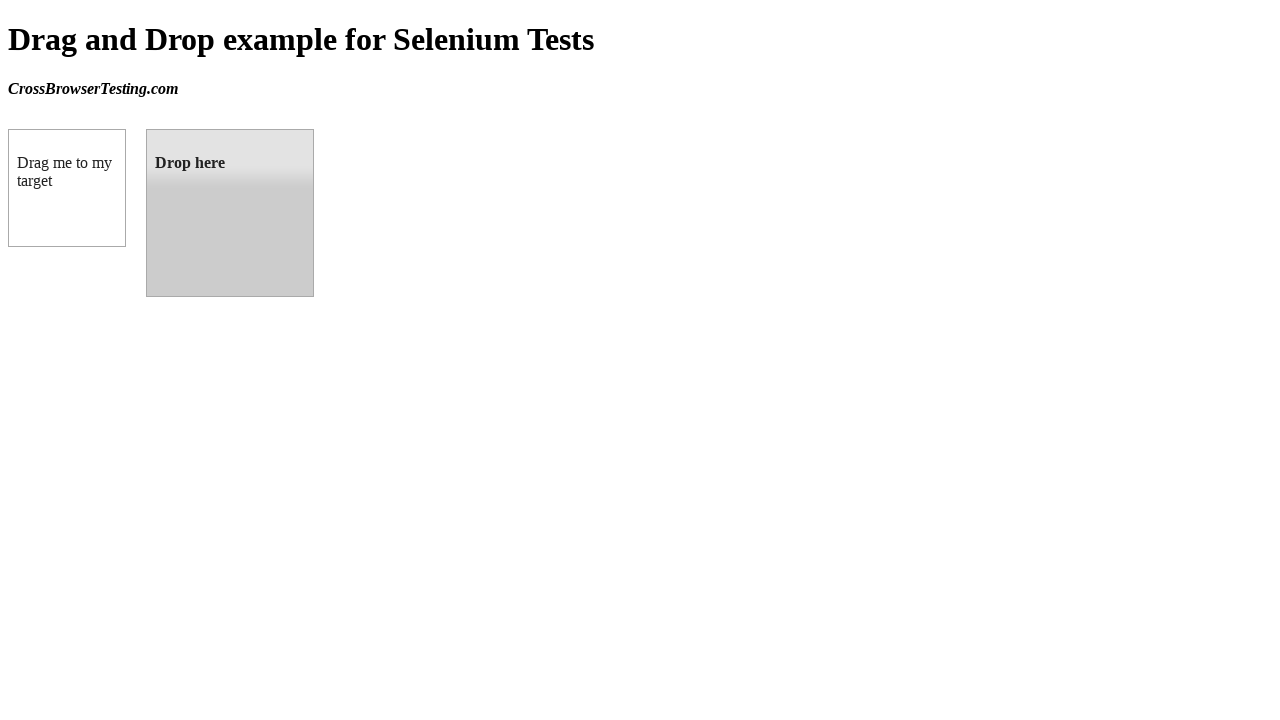

Located target element (droppable box)
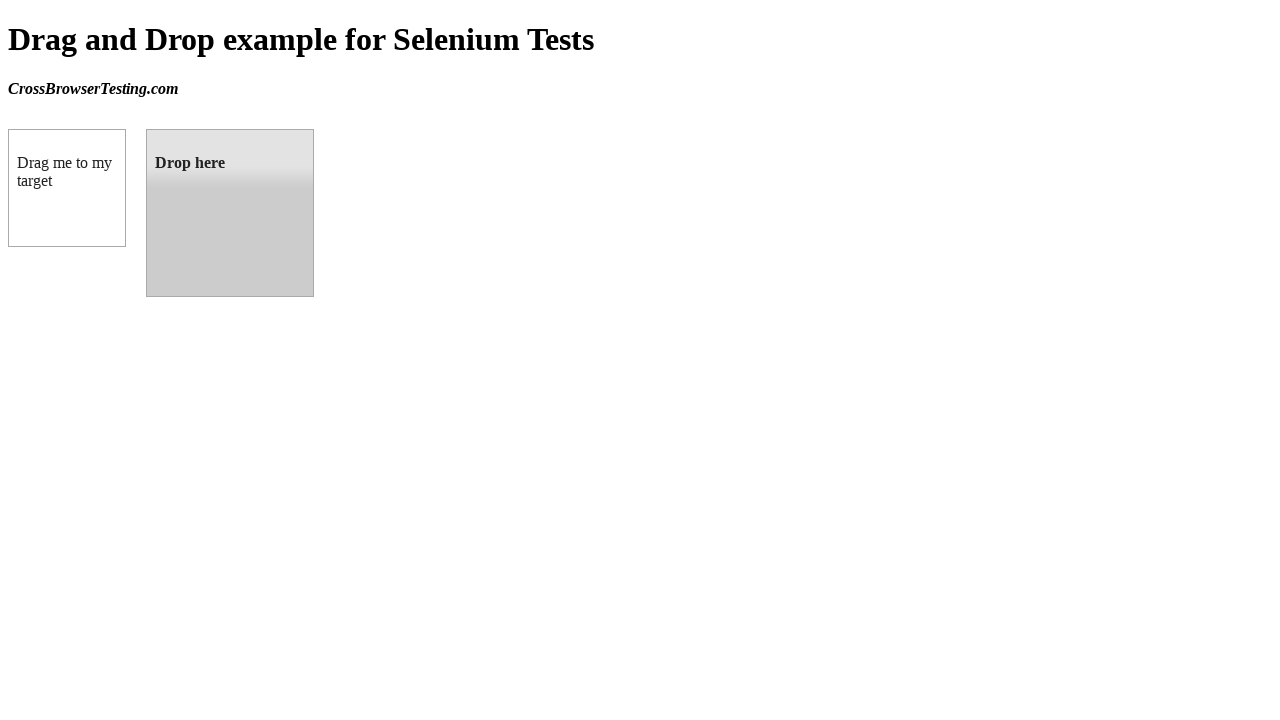

Calculated source element center position
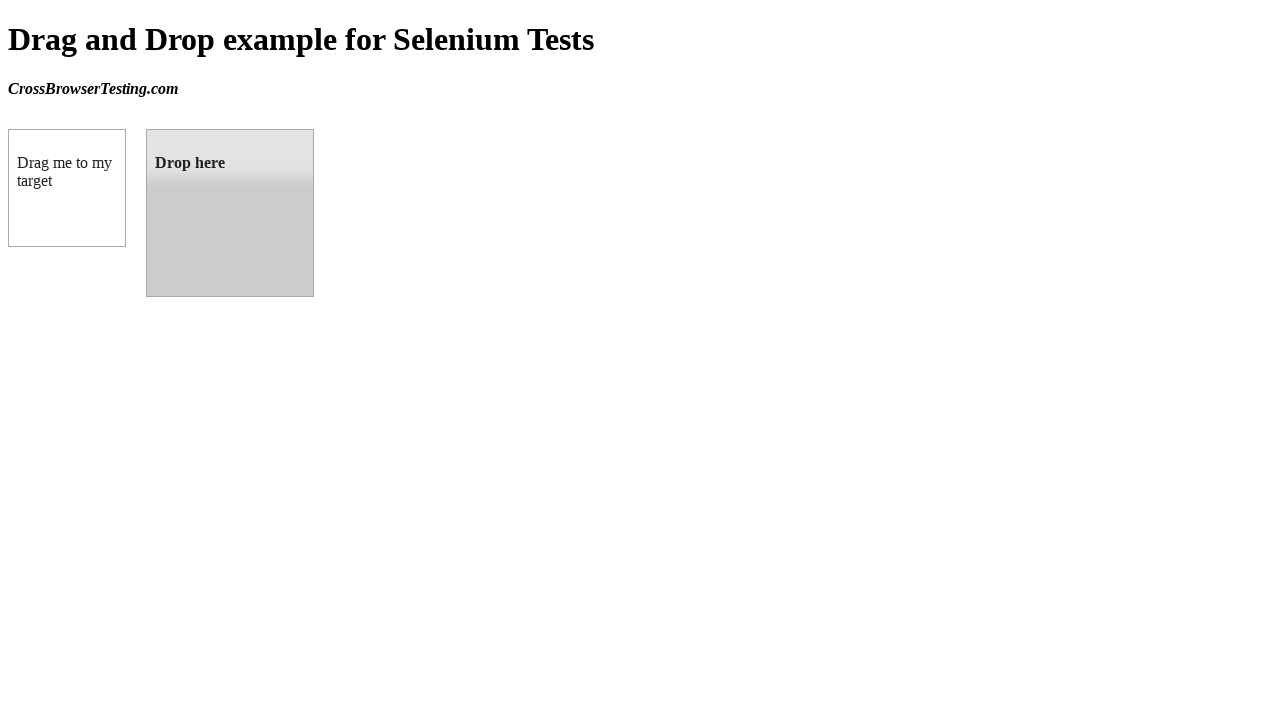

Calculated target element center position
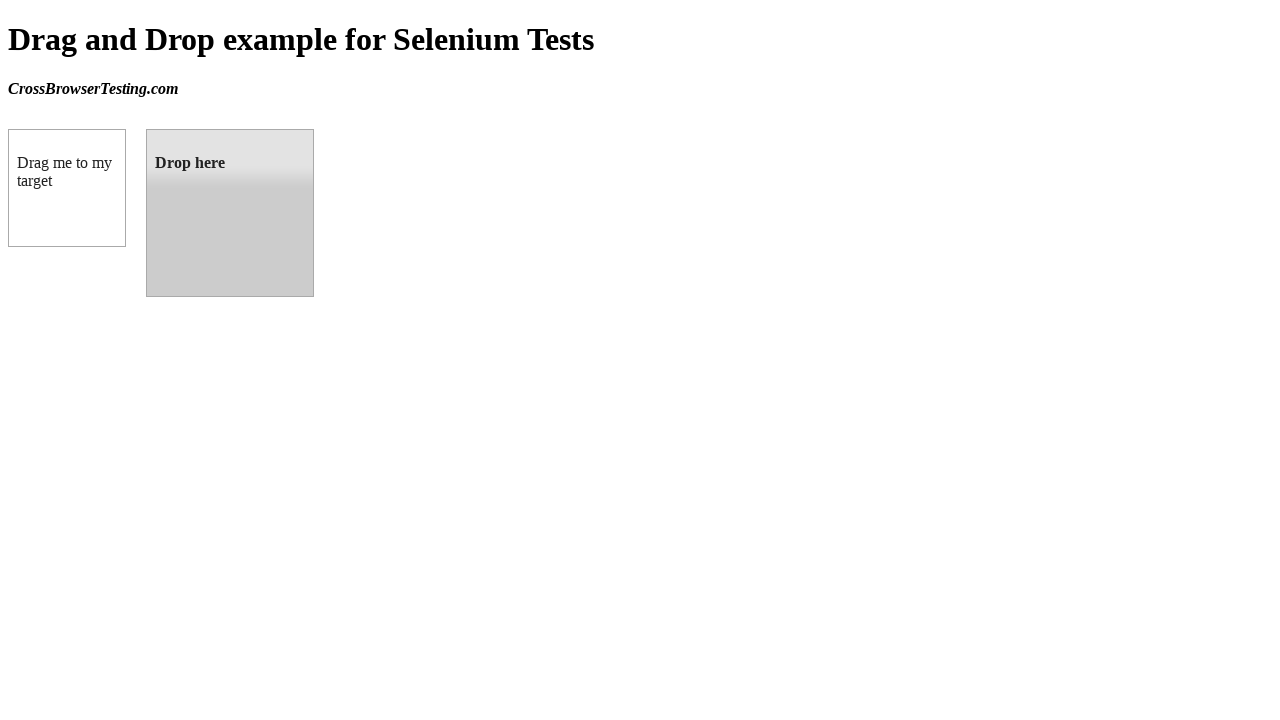

Moved mouse to source element at (67, 188)
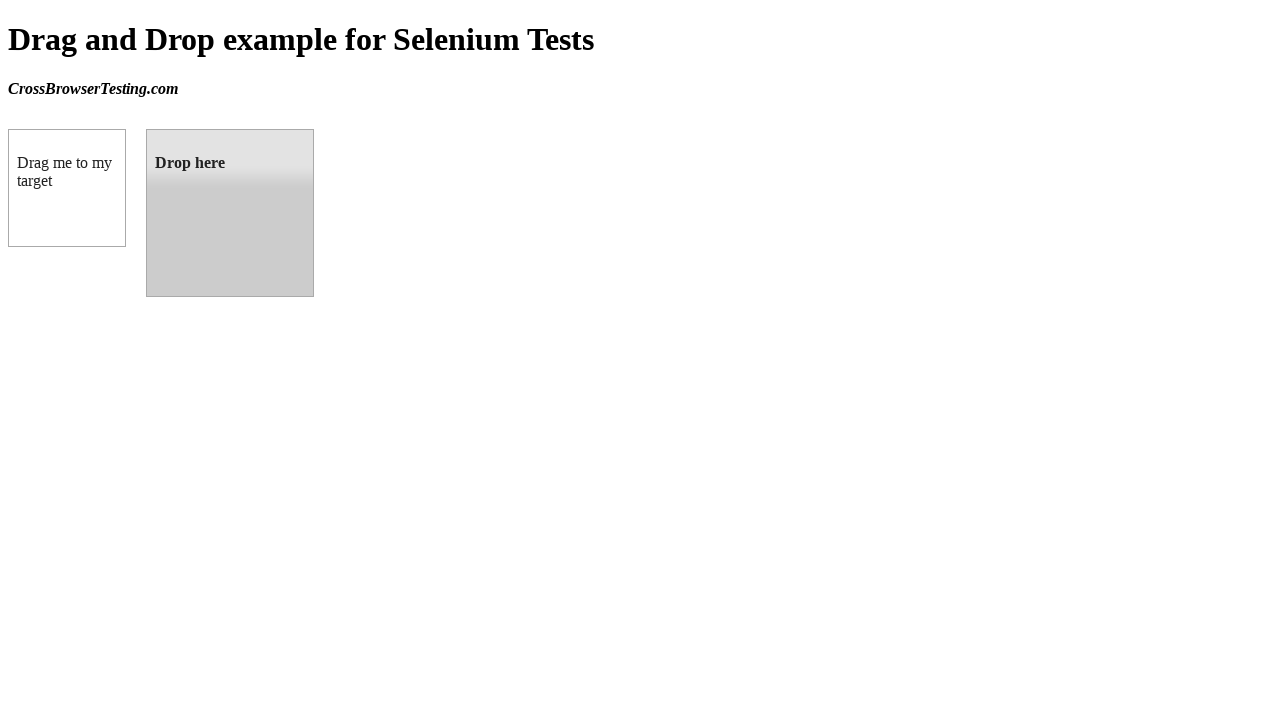

Pressed mouse button down (click-hold initiated) at (67, 188)
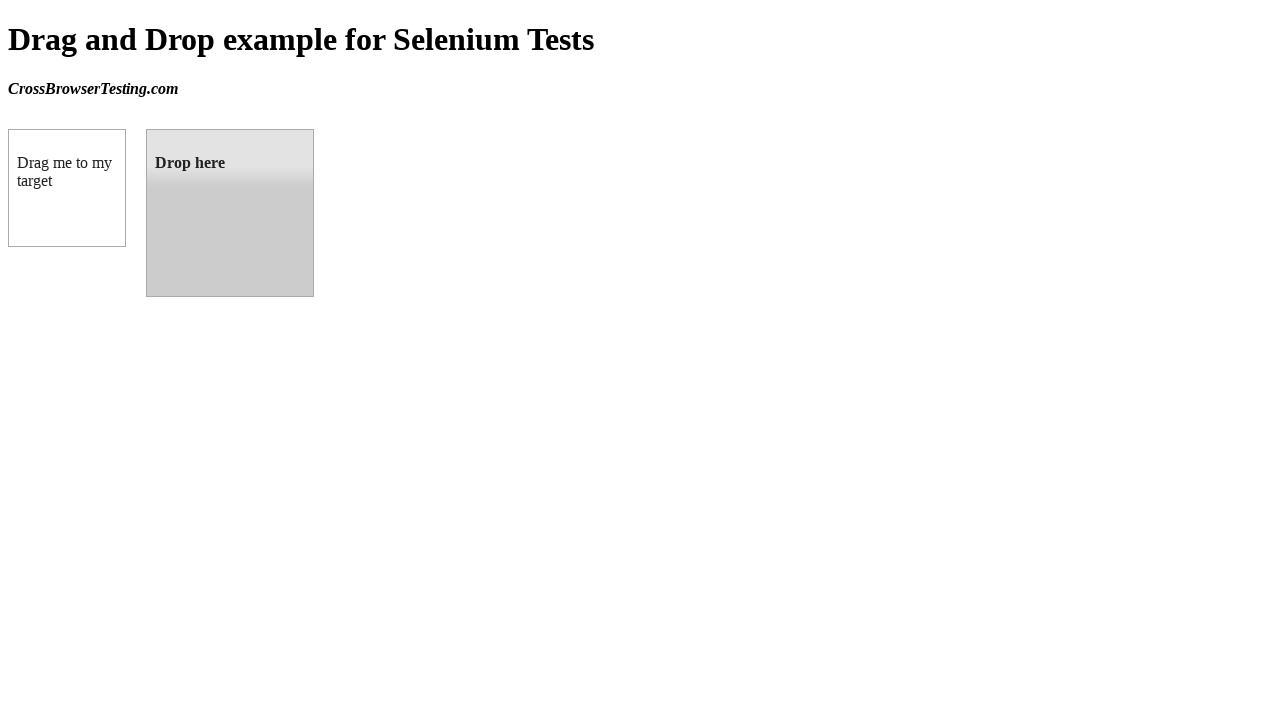

Moved mouse to target element while holding button at (230, 213)
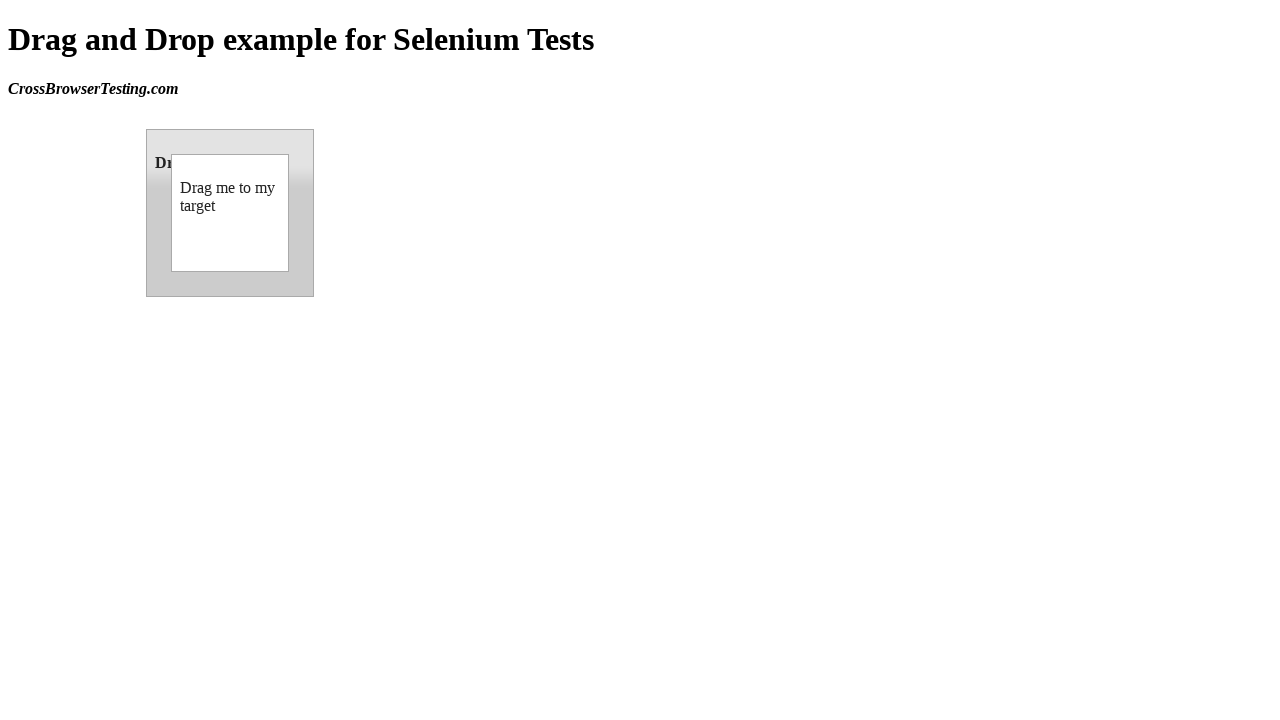

Released mouse button to complete drag-and-drop at (230, 213)
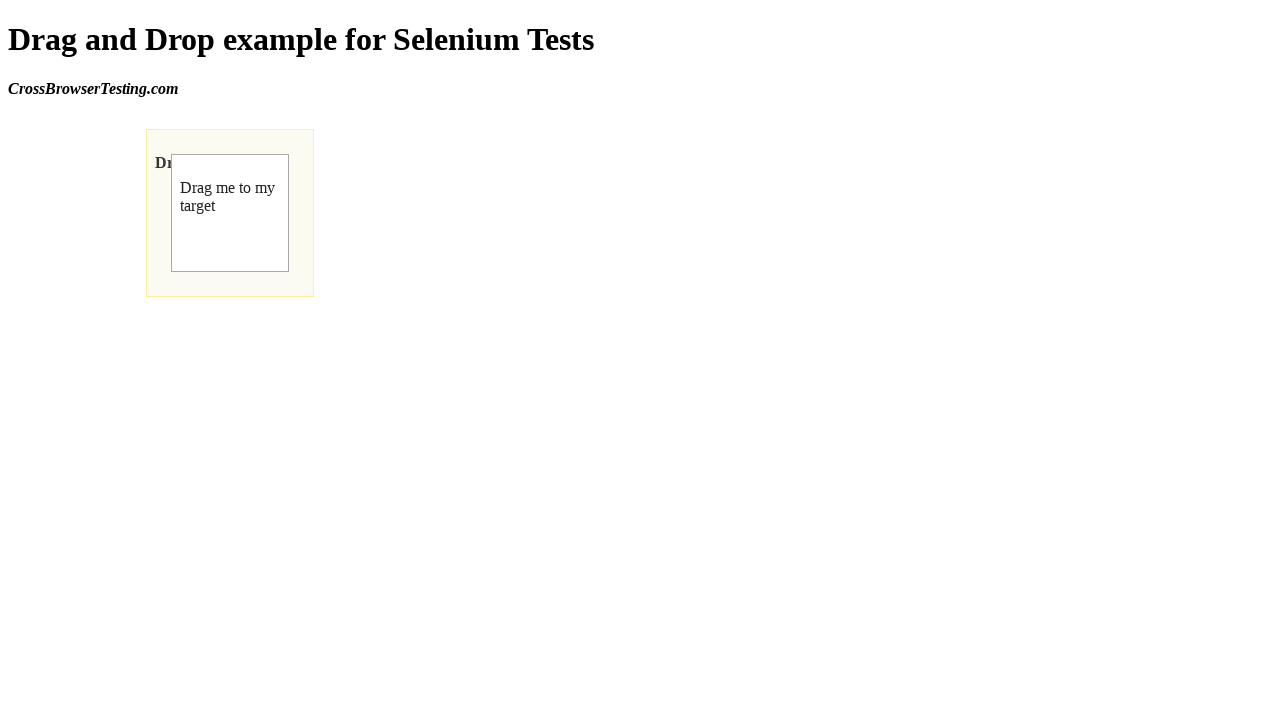

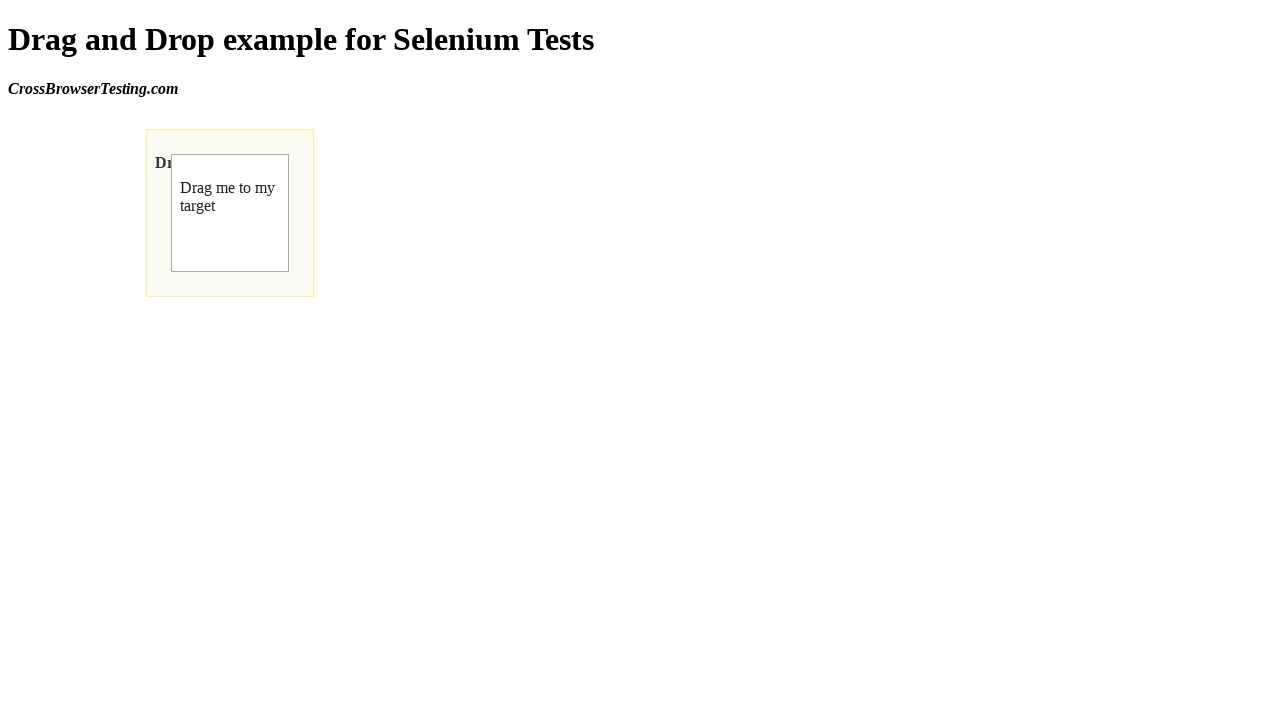